Tests browser navigation commands (back, forward, refresh) on the Netflix India homepage. Note: The back command may have no effect since this is the first page in the session.

Starting URL: https://www.netflix.com/in/

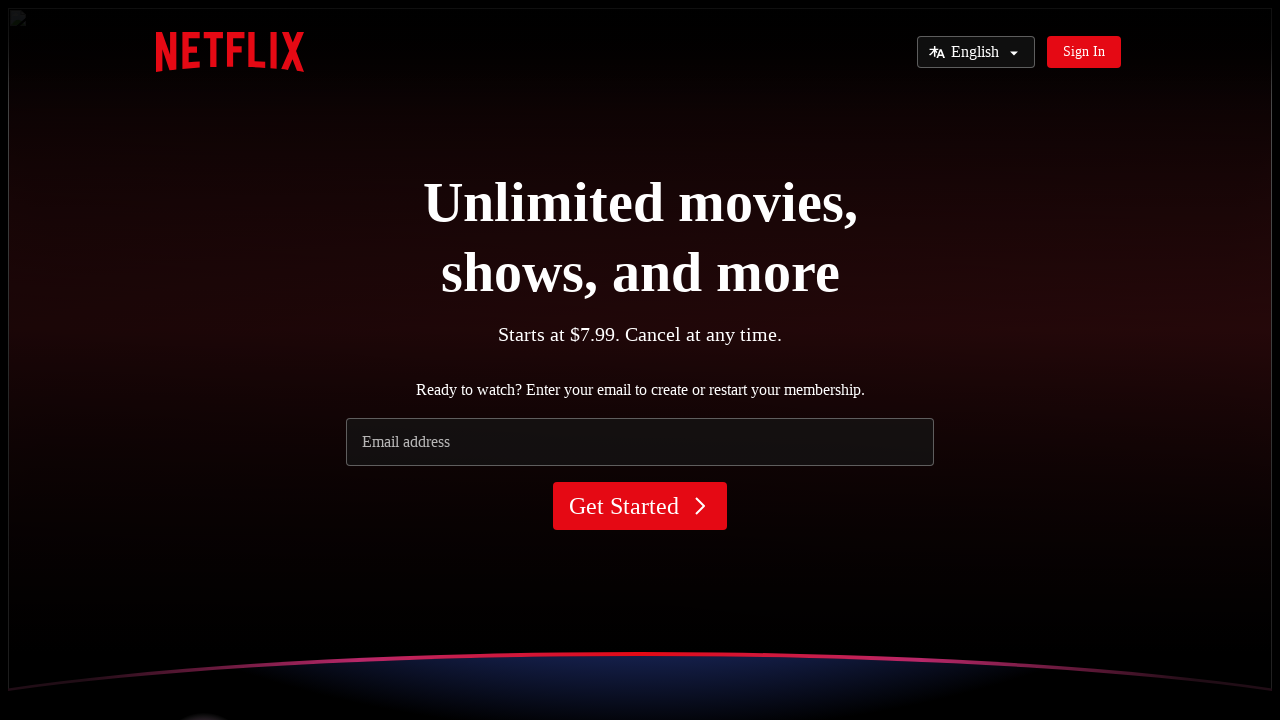

Navigated back (may have no effect as this is the first page in session)
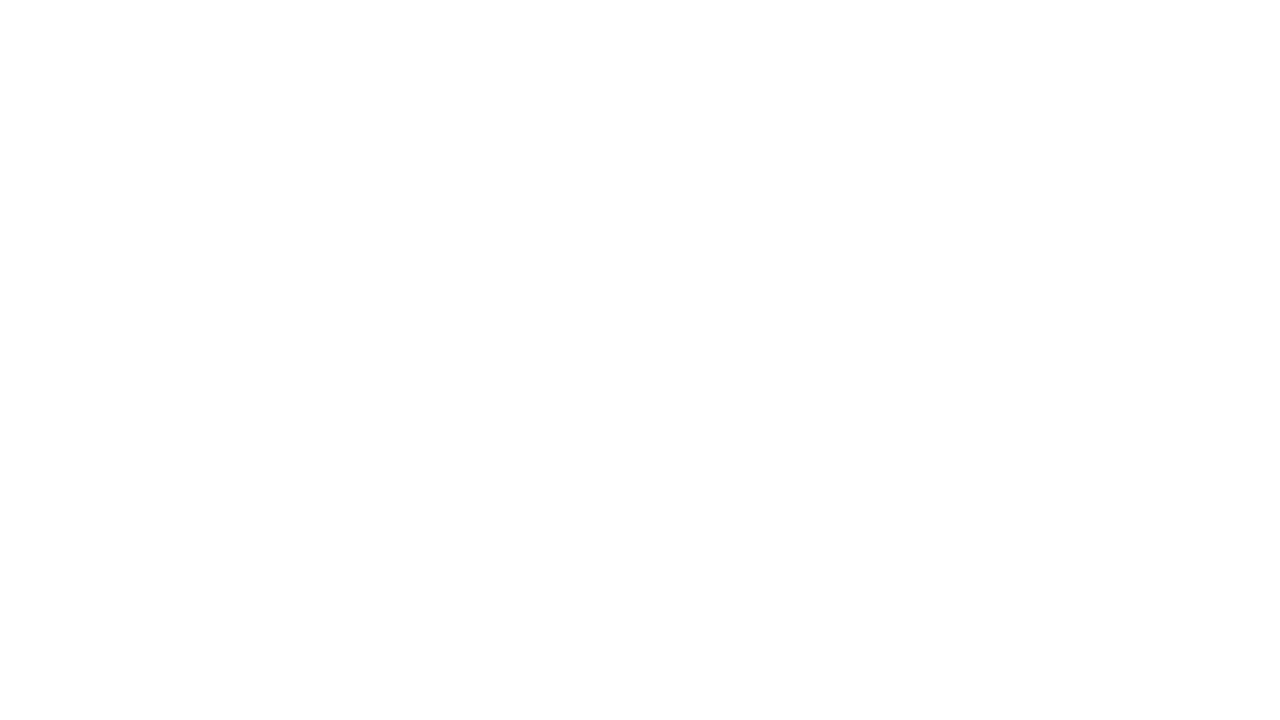

Waited 2 seconds
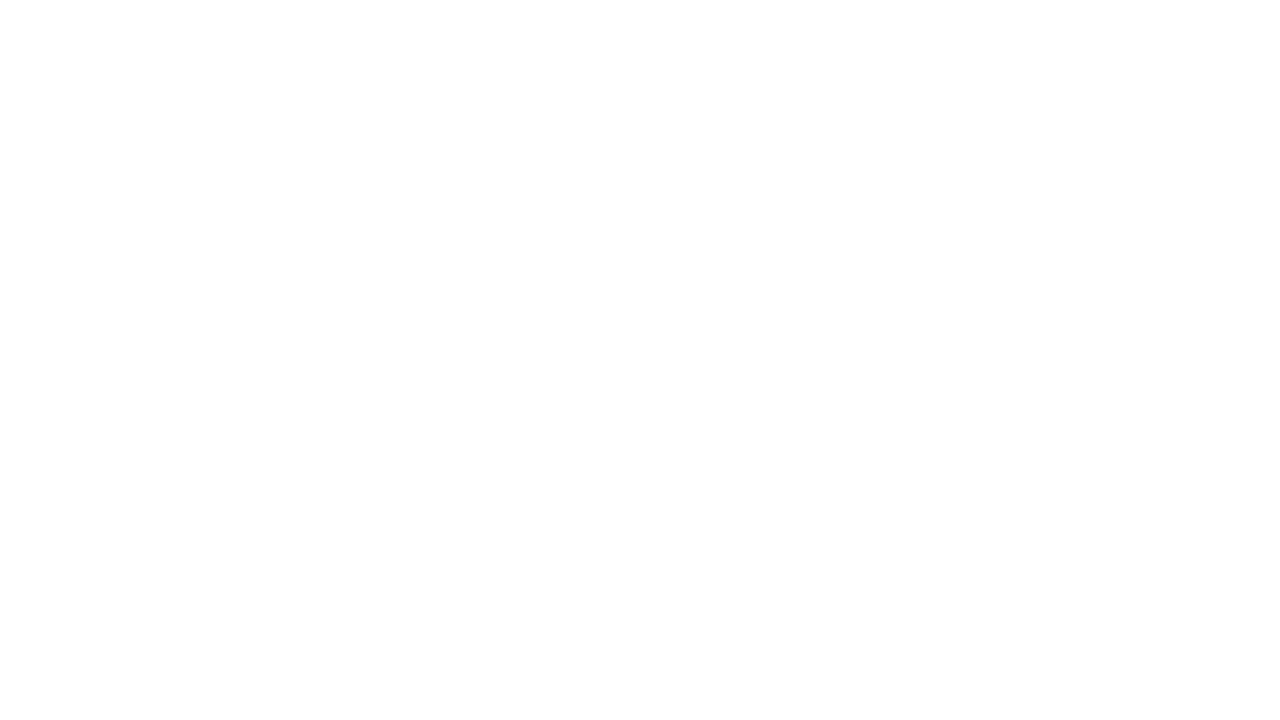

Navigated forward
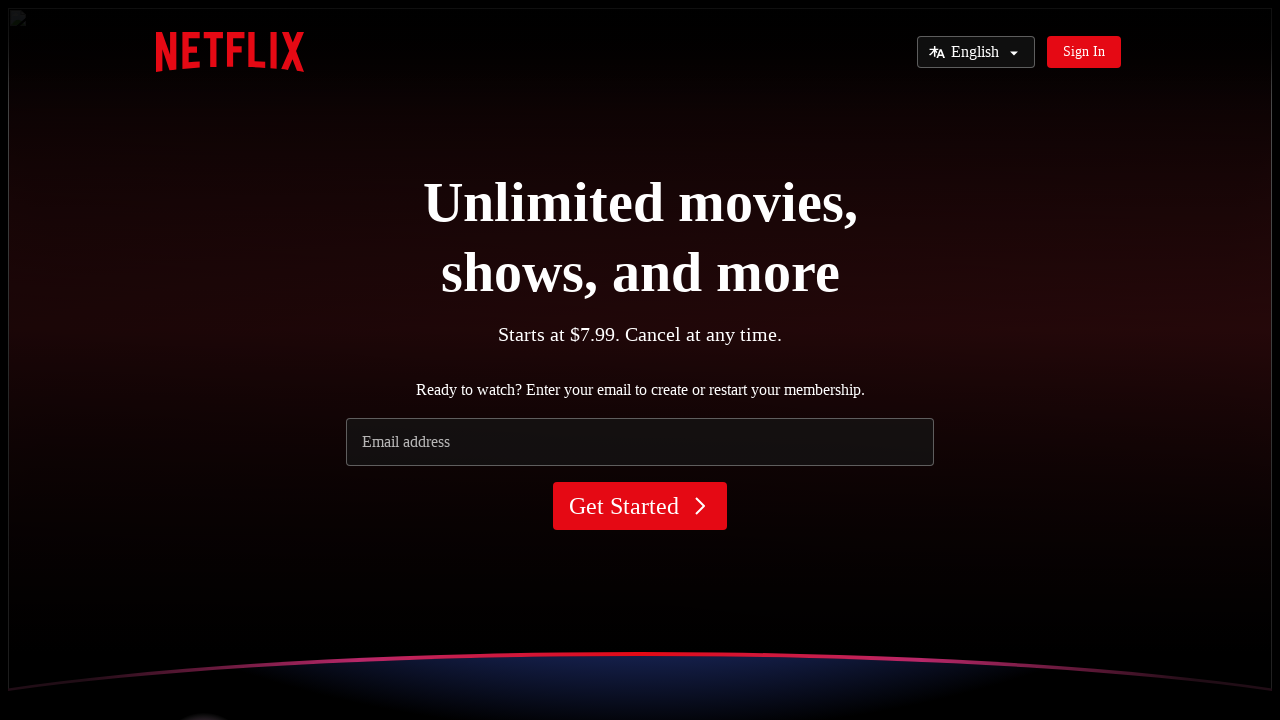

Waited 2 seconds
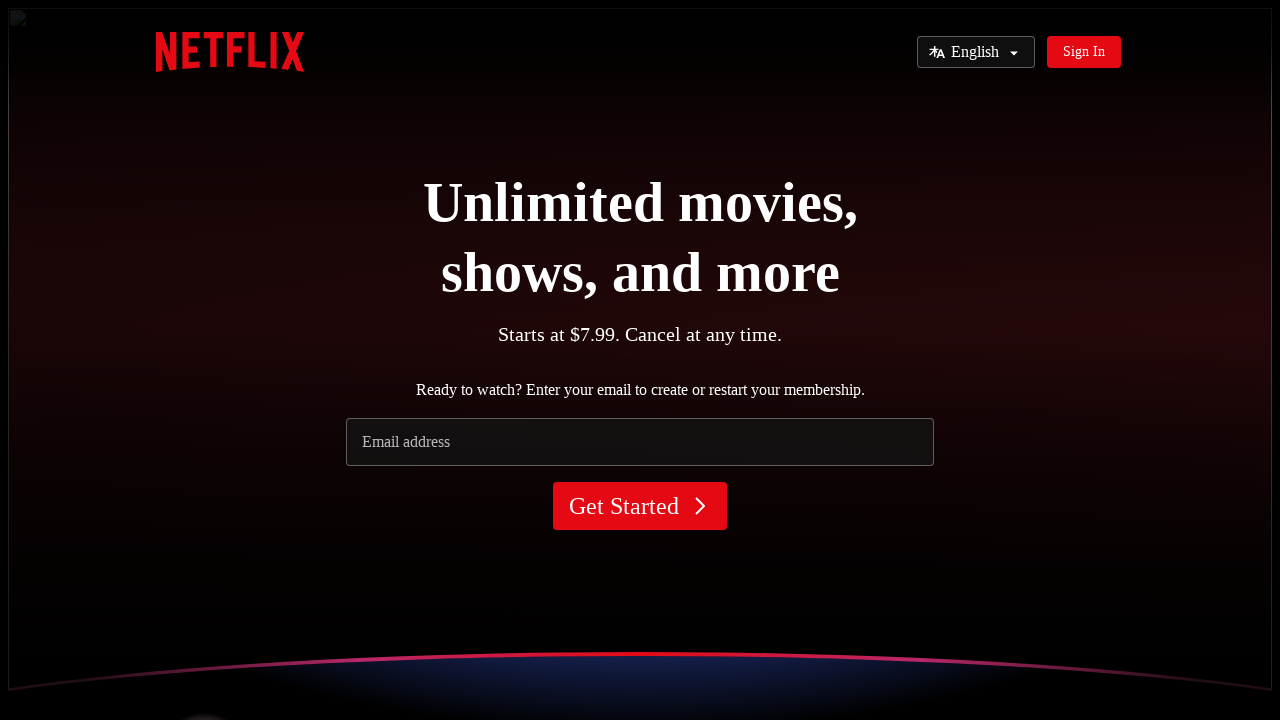

Refreshed the Netflix India homepage
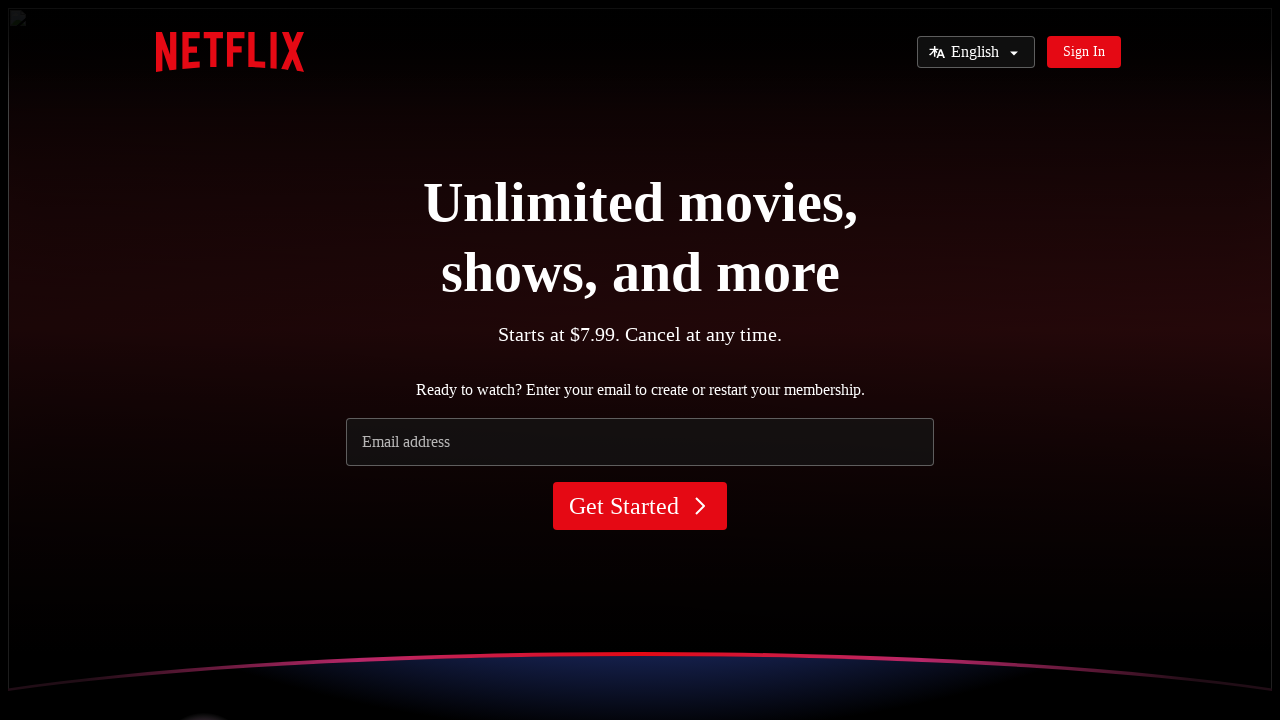

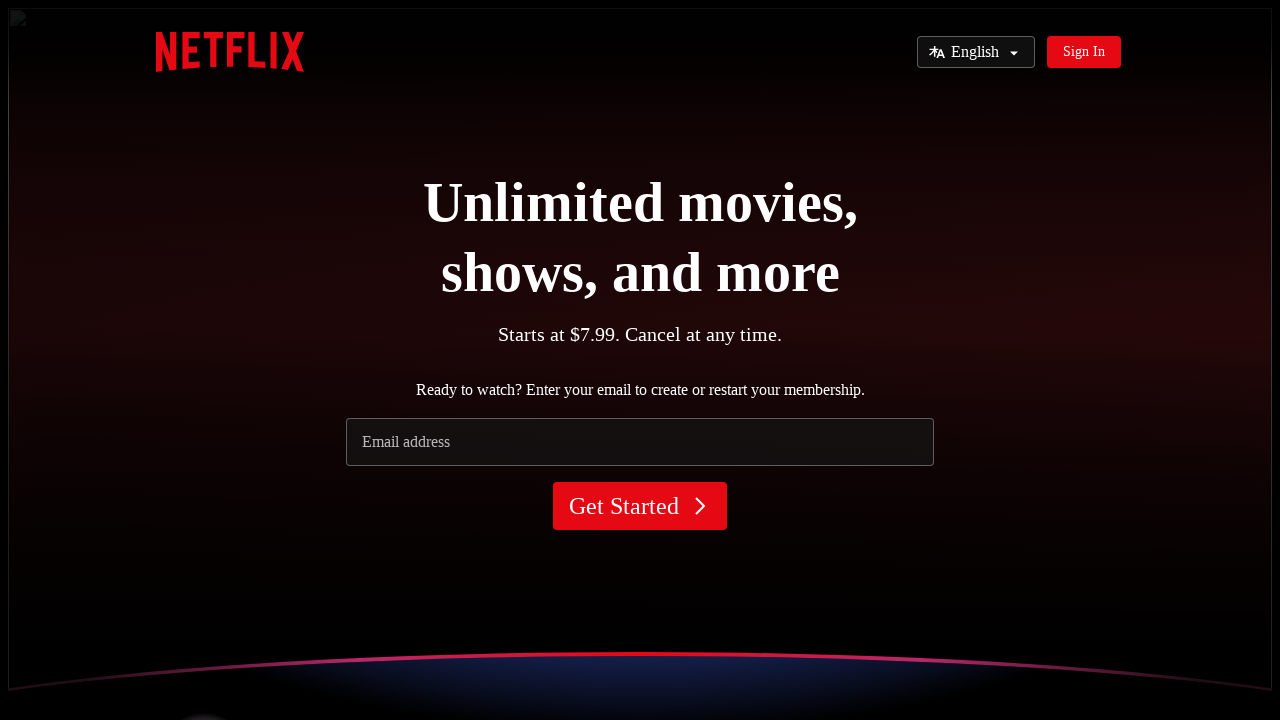